Navigates to DuckDuckGo homepage and verifies the current URL is correct

Starting URL: https://duckduckgo.com/

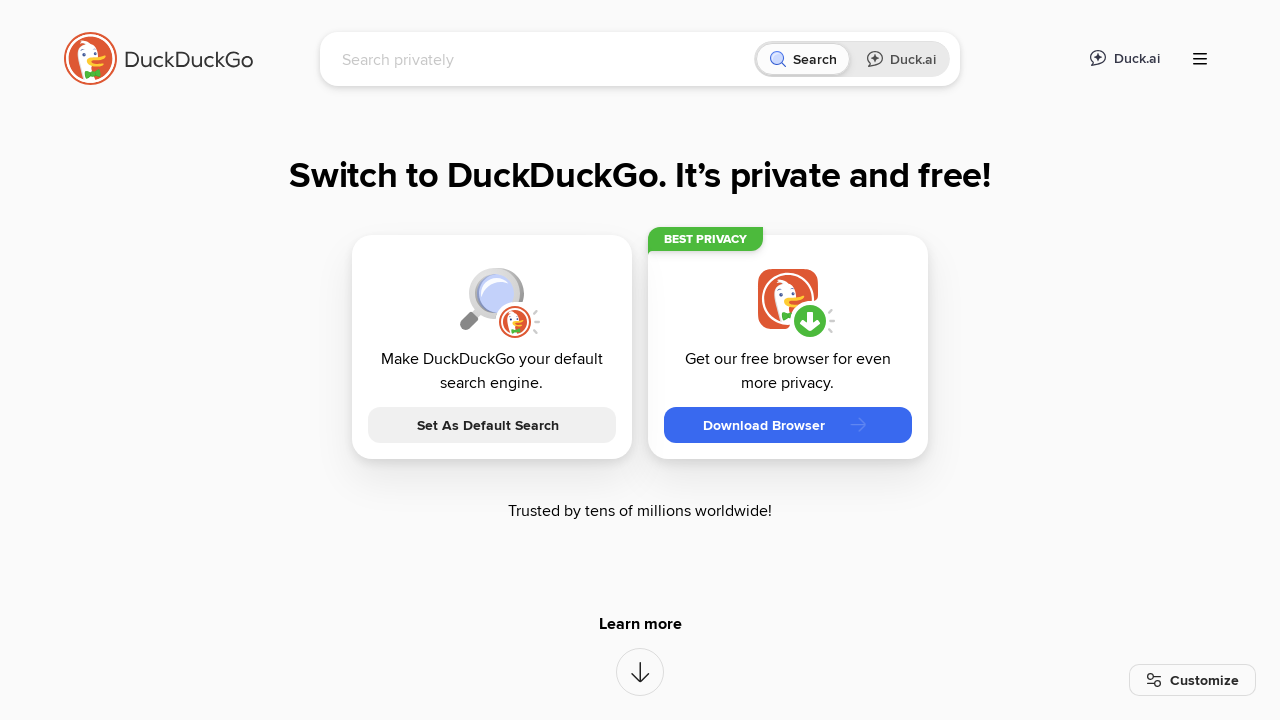

Navigated to DuckDuckGo homepage
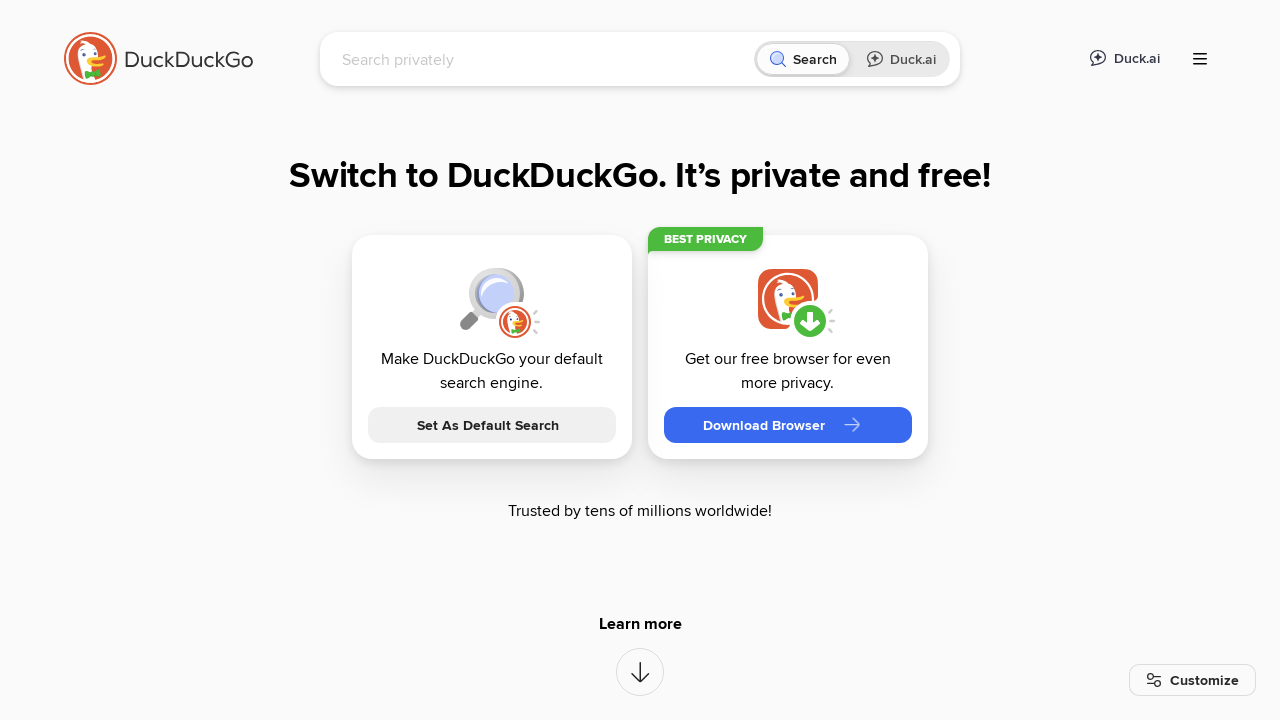

Retrieved current page URL
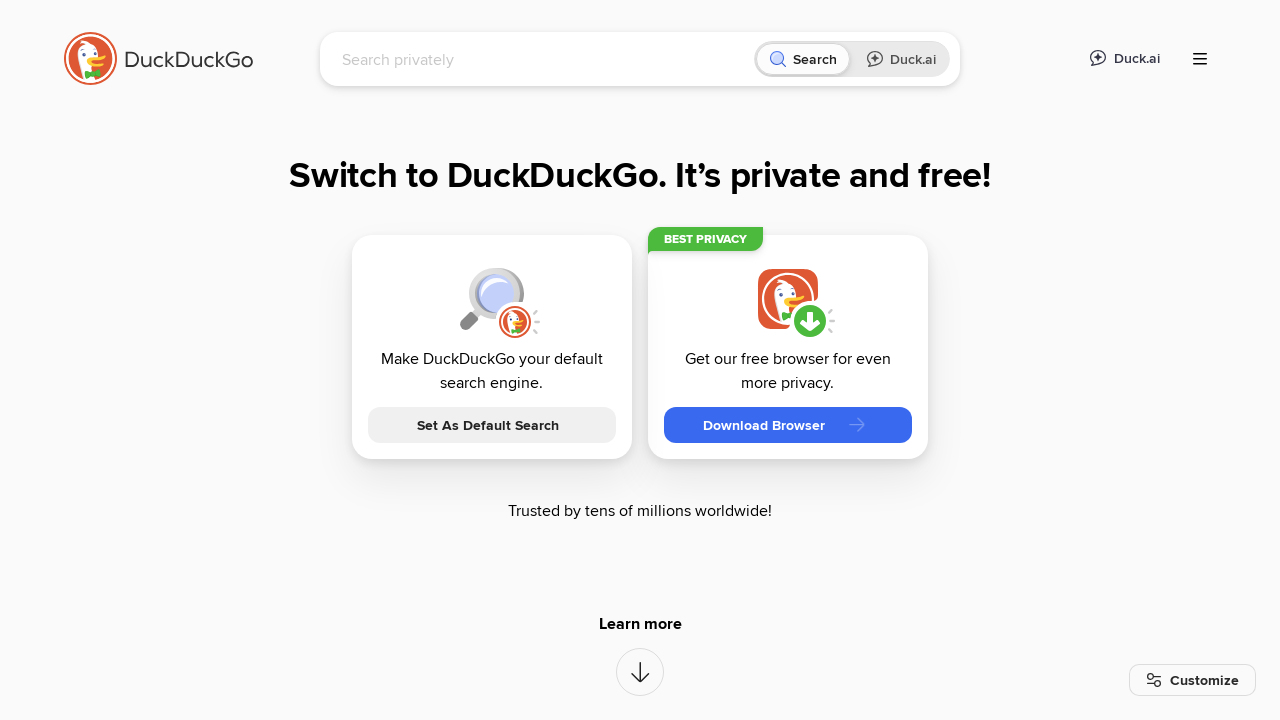

Verified current URL matches expected URL: https://duckduckgo.com/
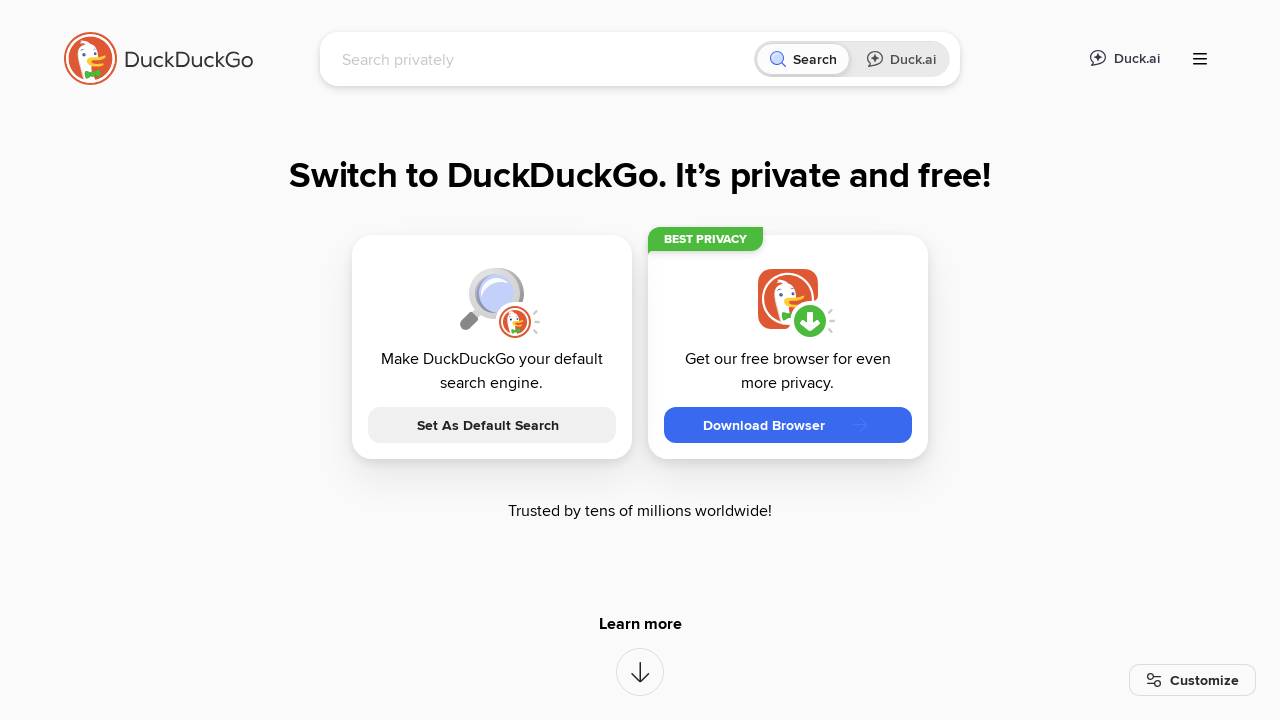

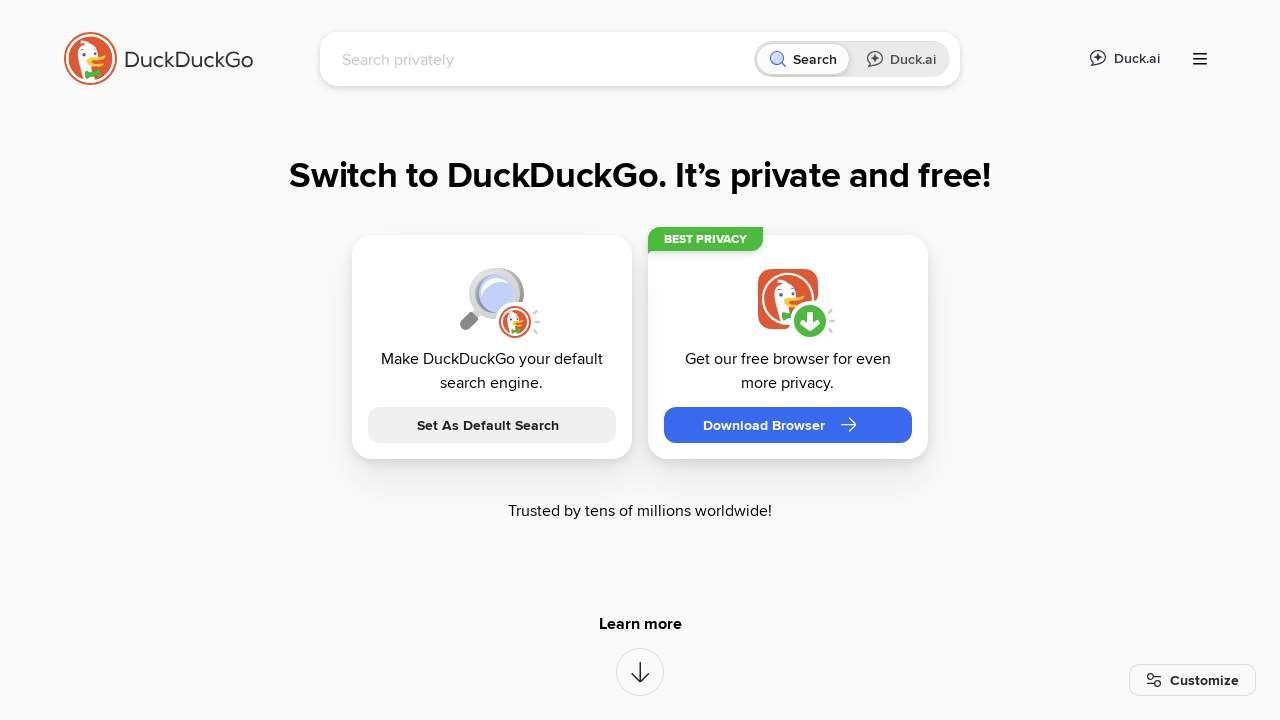